Tests adding a contact with a valid name and phone number, verifying the success alert is displayed.

Starting URL: https://master--agenda-publica.netlify.app/

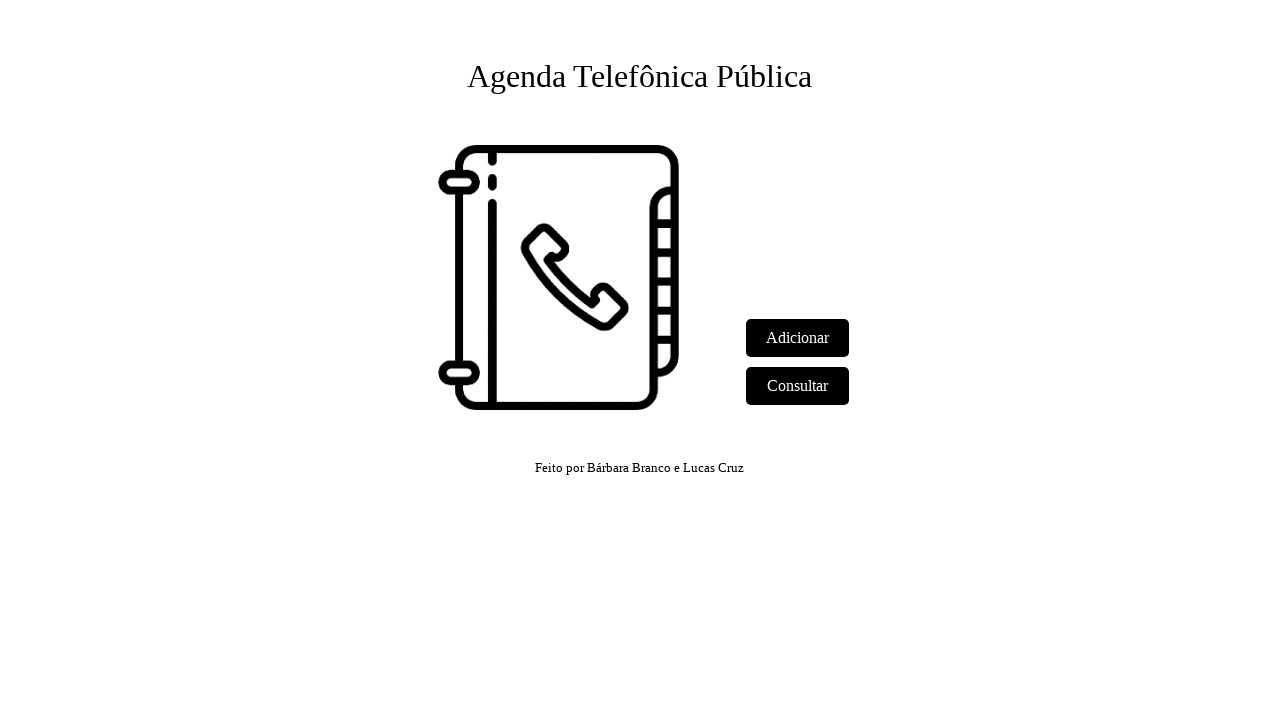

Navigated to agenda application home page
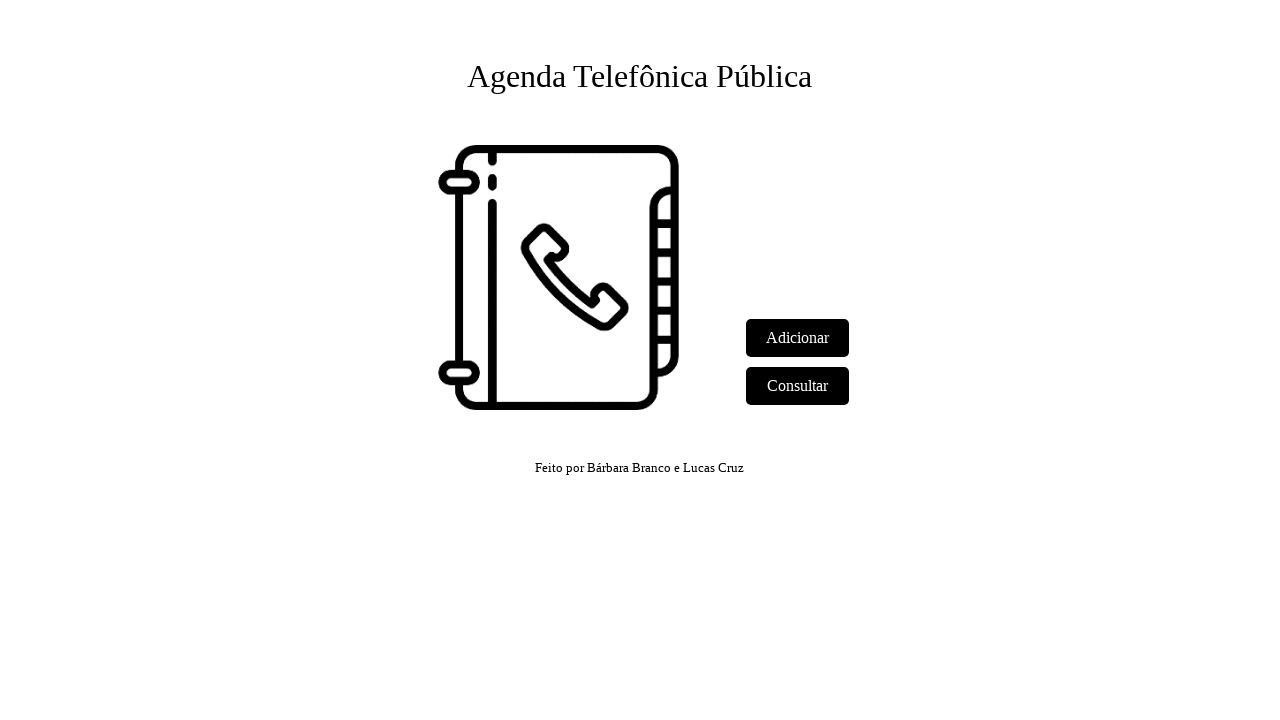

Clicked 'Adicionar' link to navigate to add contact page at (798, 338) on text=Adicionar
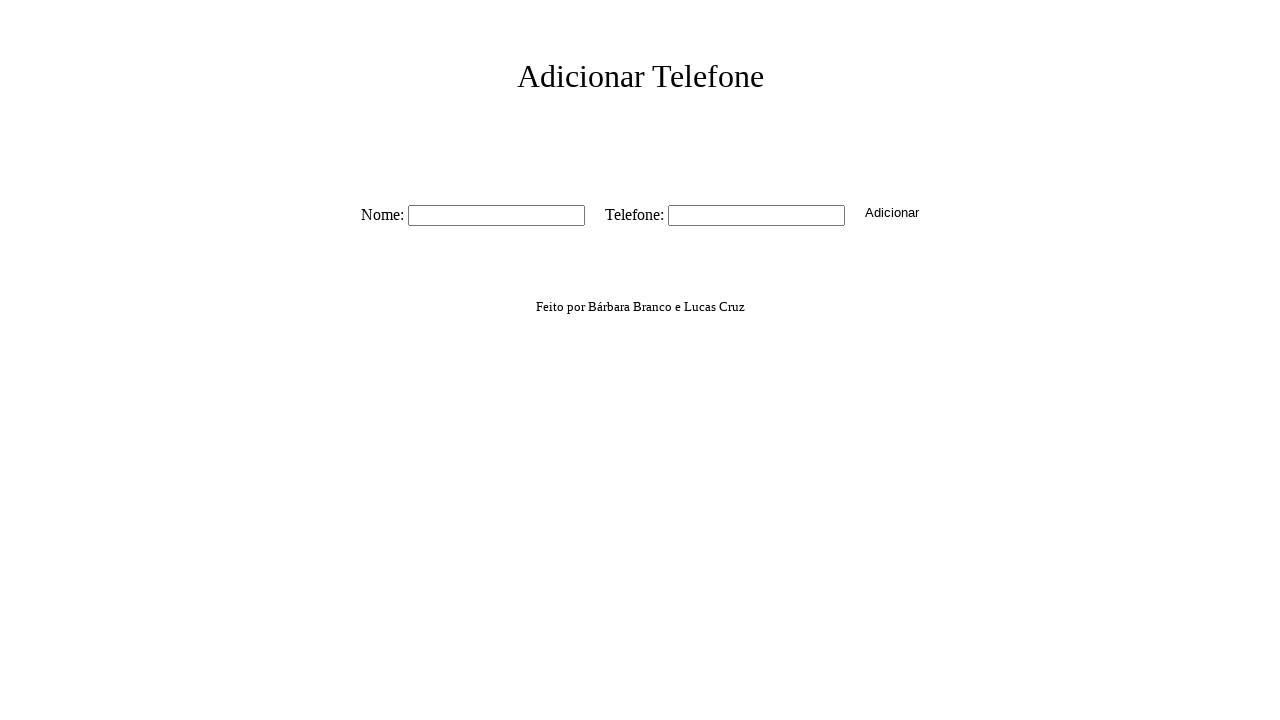

Name input field loaded and is ready
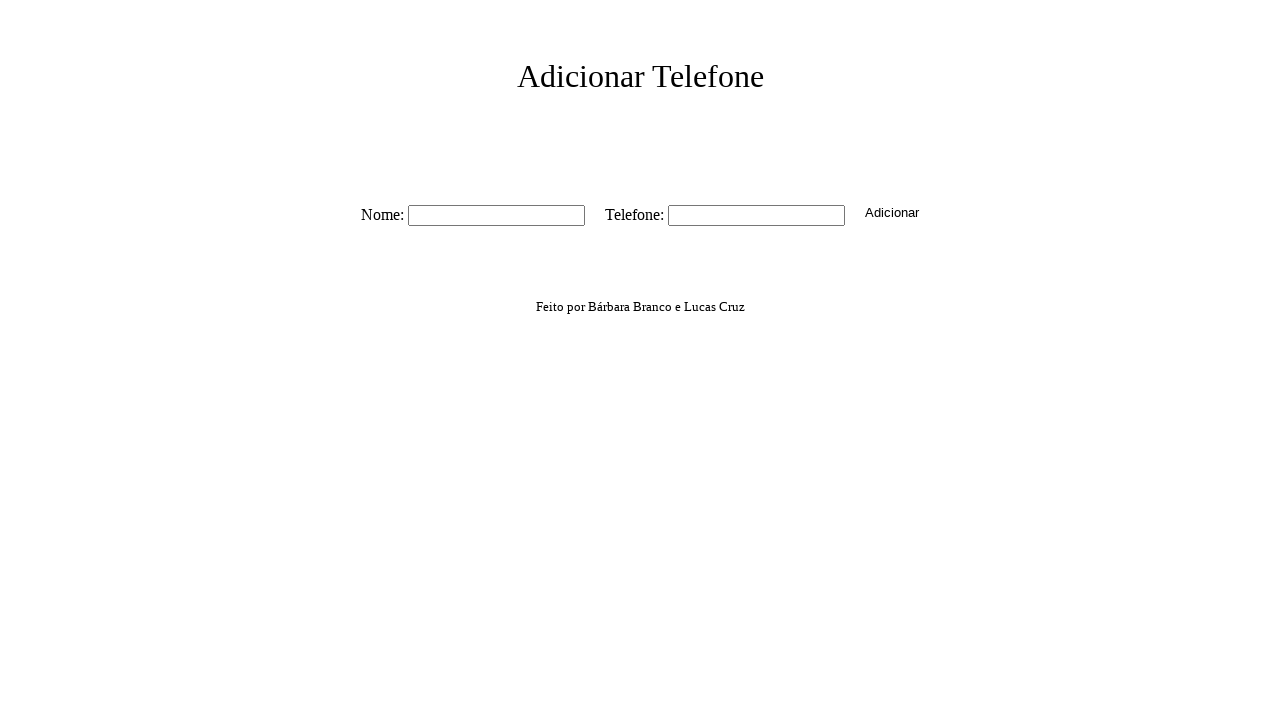

Filled name field with 'Vinicius Martins' on #nome
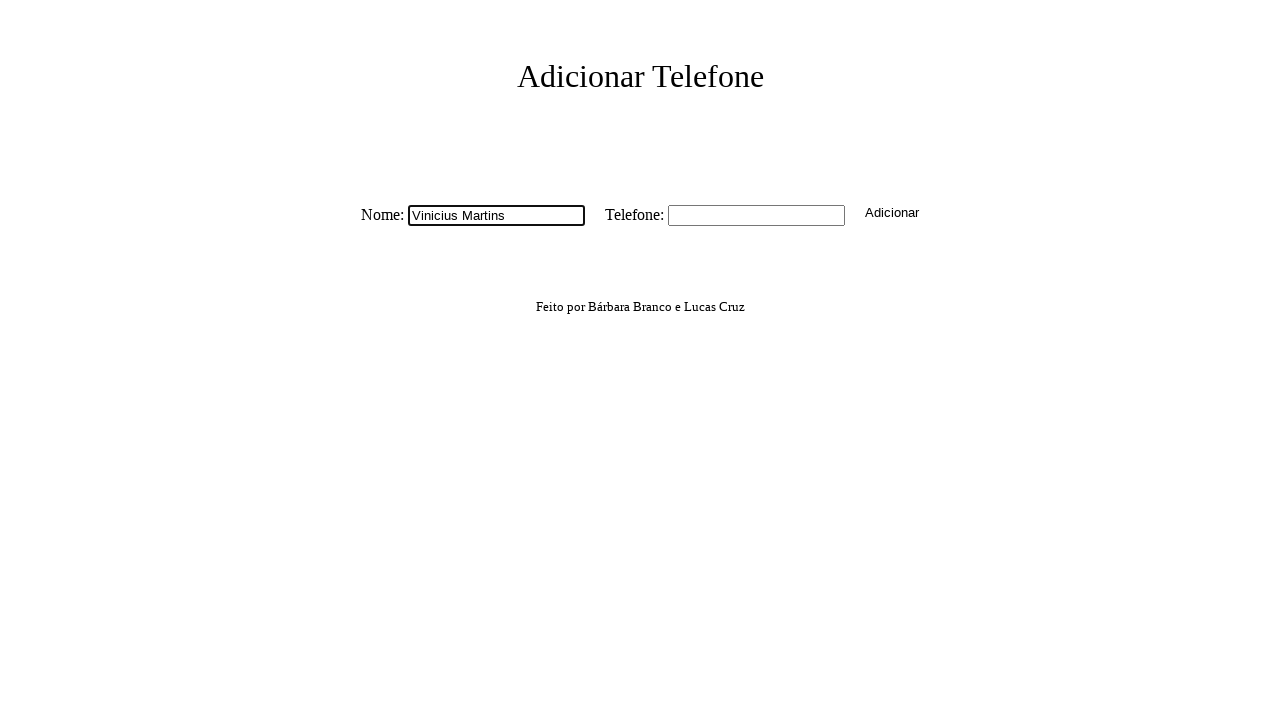

Filled phone field with '555-123-4567' on #tel
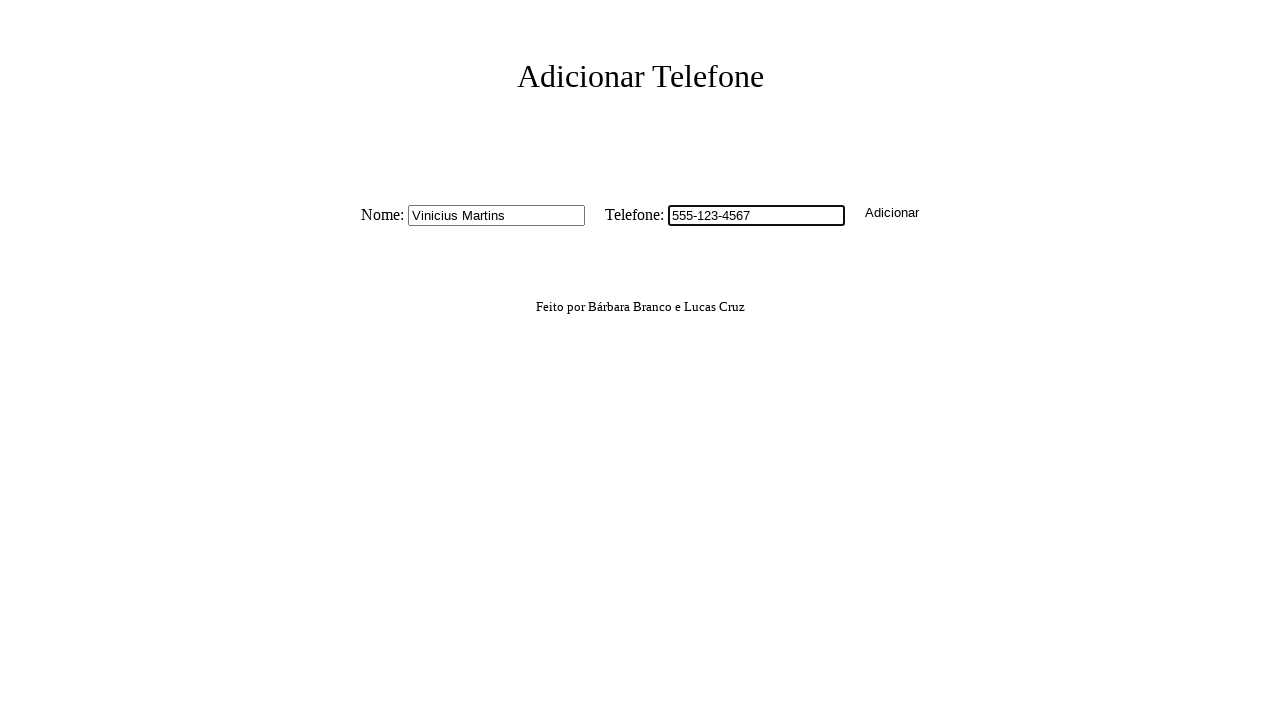

Clicked submit button to create contact at (892, 212) on button.button-create
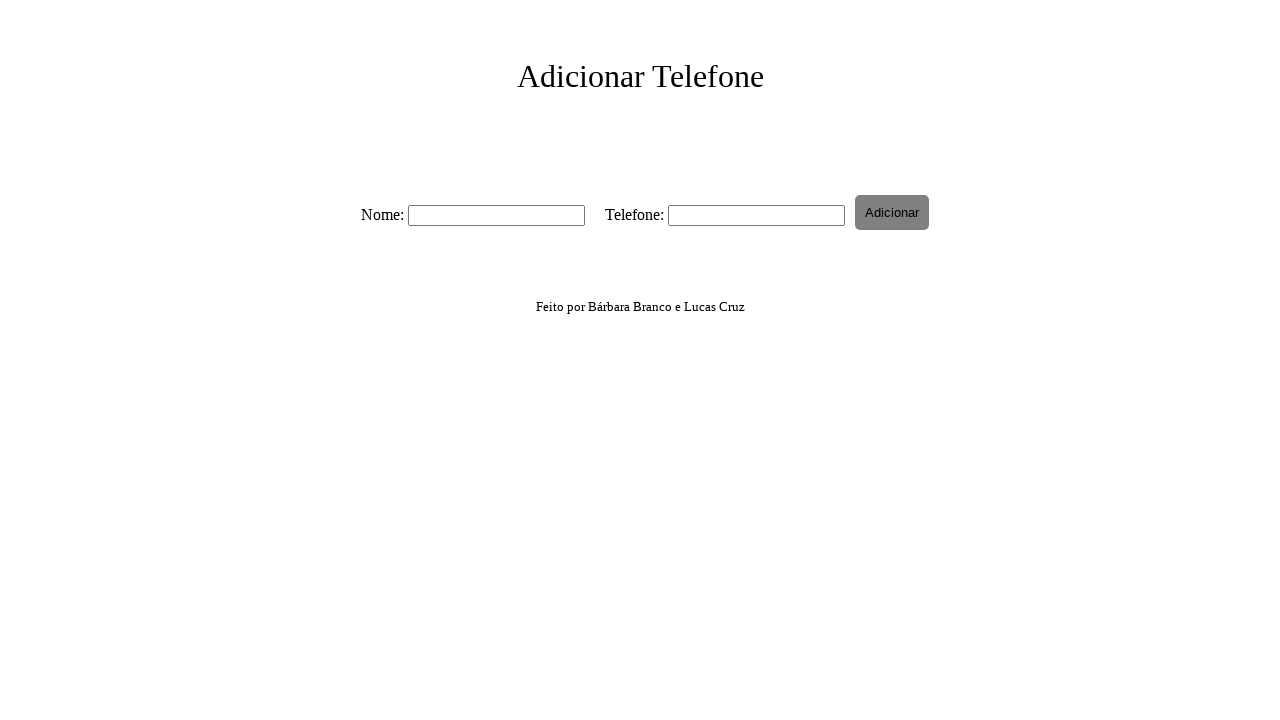

Set up dialog handler to accept success alert
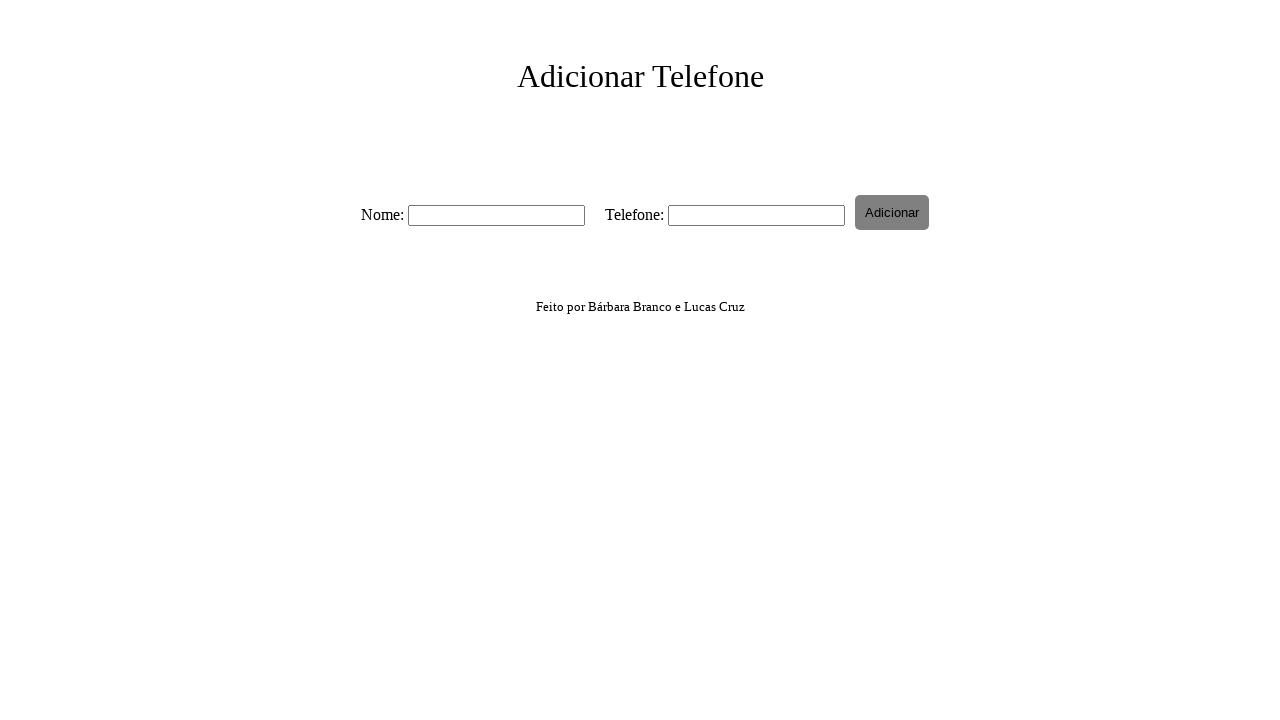

Waited 500ms for success alert to be displayed and accepted
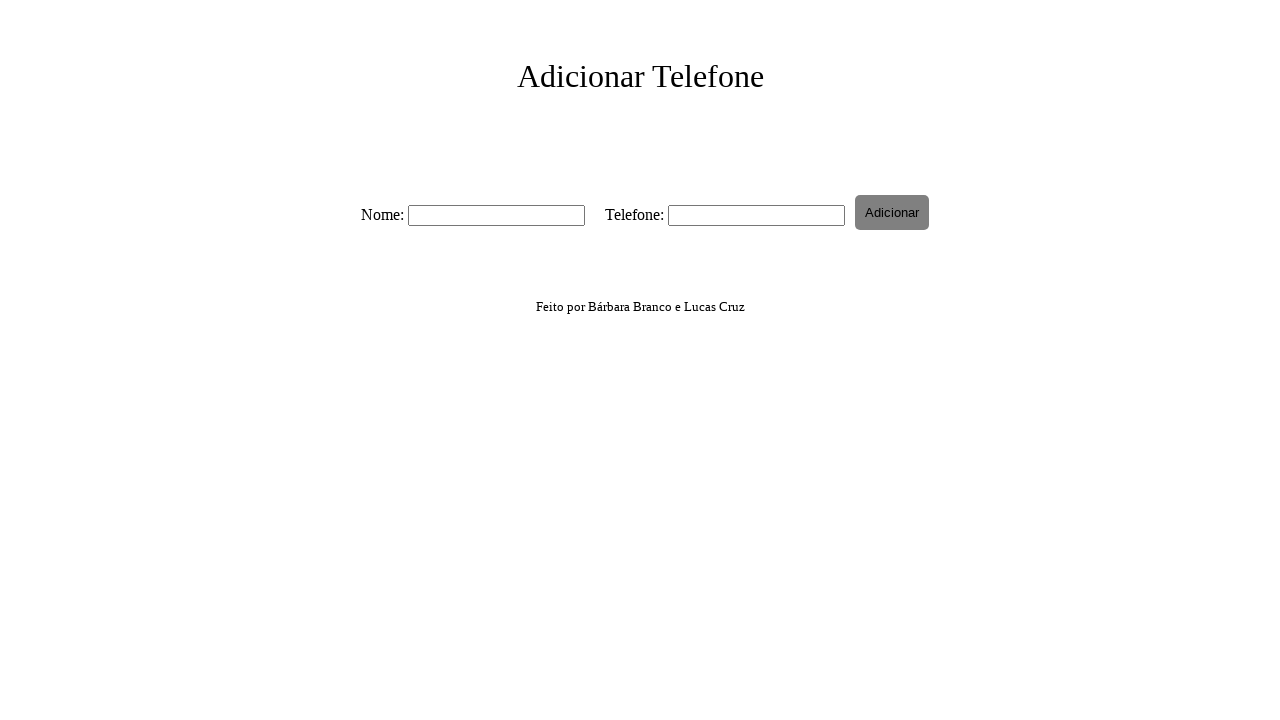

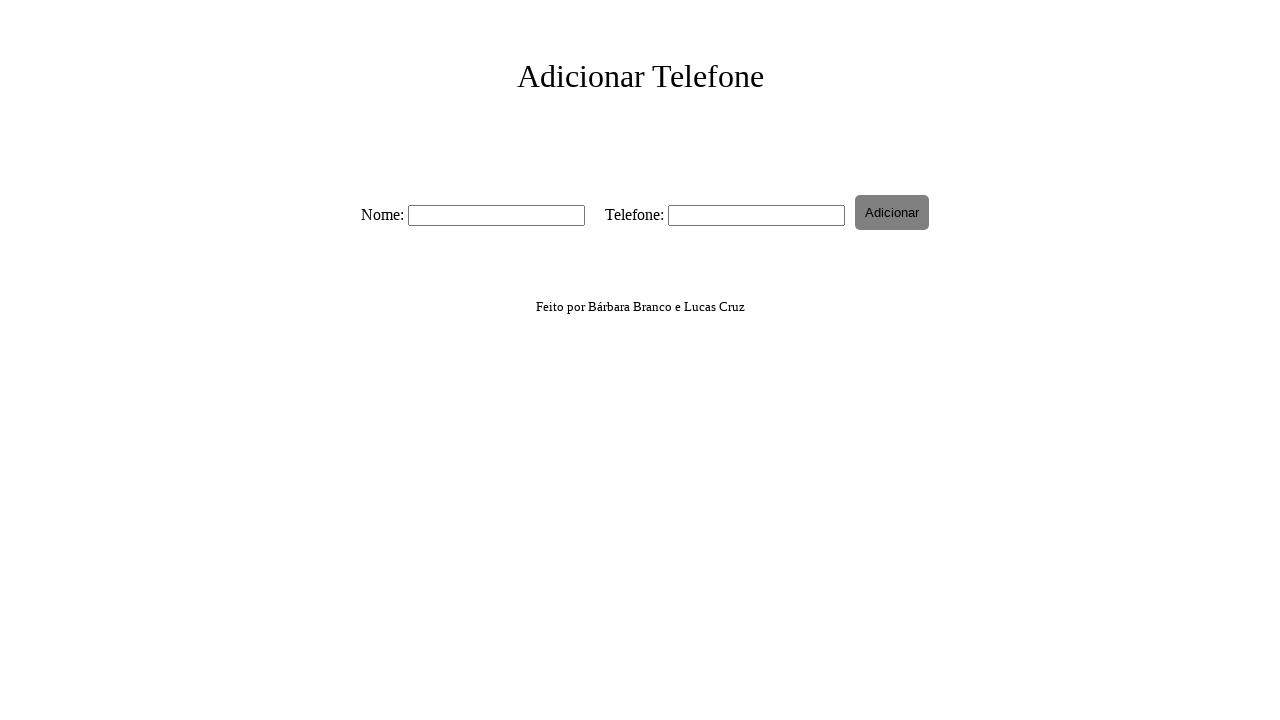